Runs an internet speed test by clicking the start button on the Measurement Lab NDT speed test page and waits for results to display

Starting URL: https://www.measurementlab.net/p/ndt-ws.html

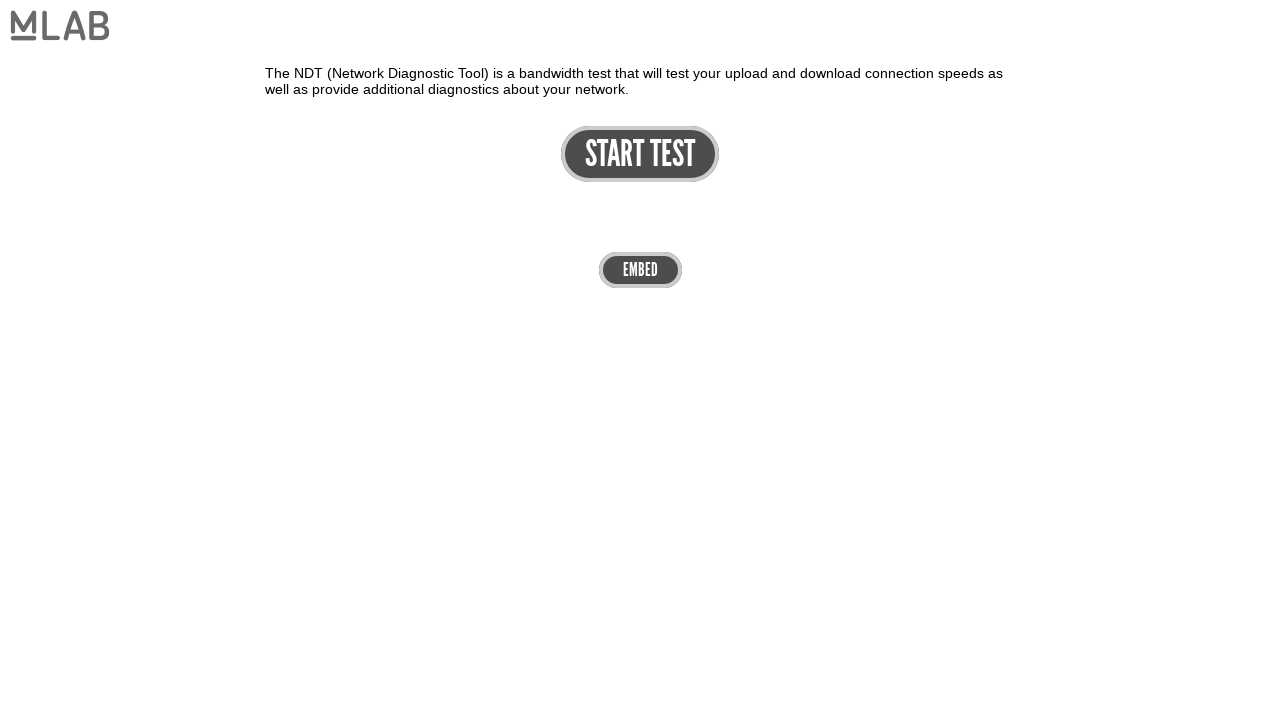

Start button became visible on NDT speed test page
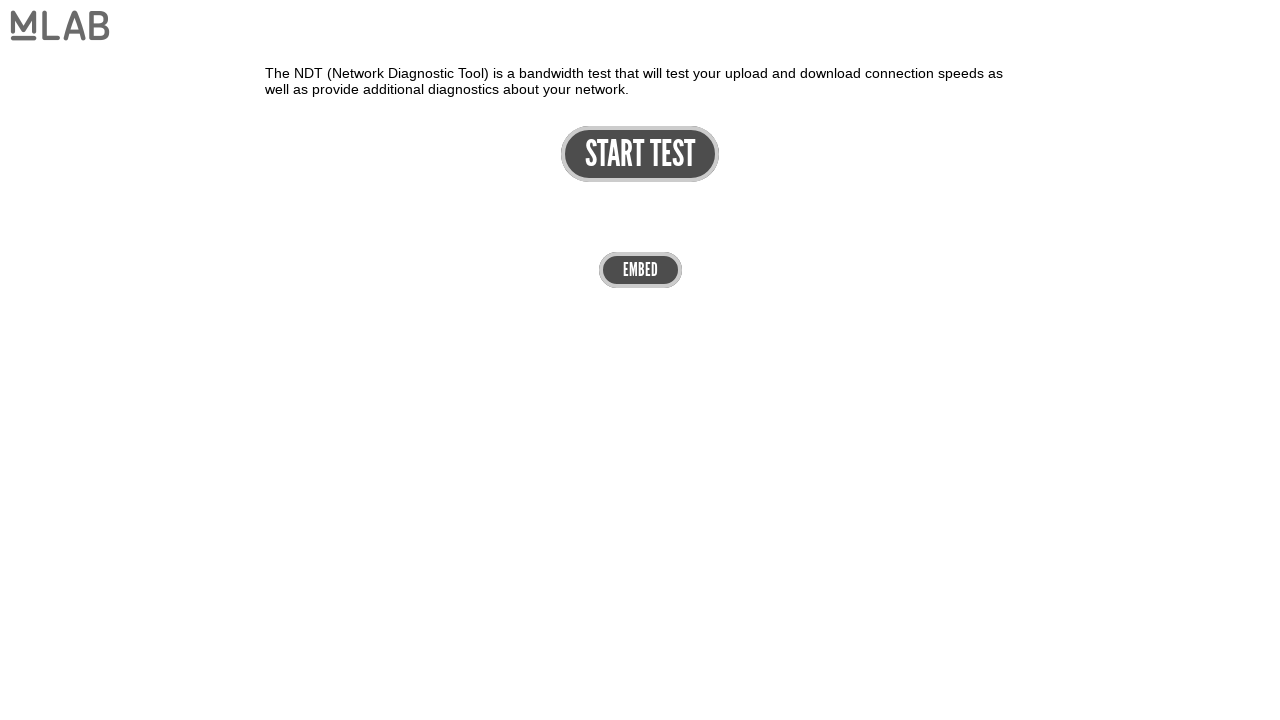

Clicked start button to begin internet speed test at (640, 154) on #start-button
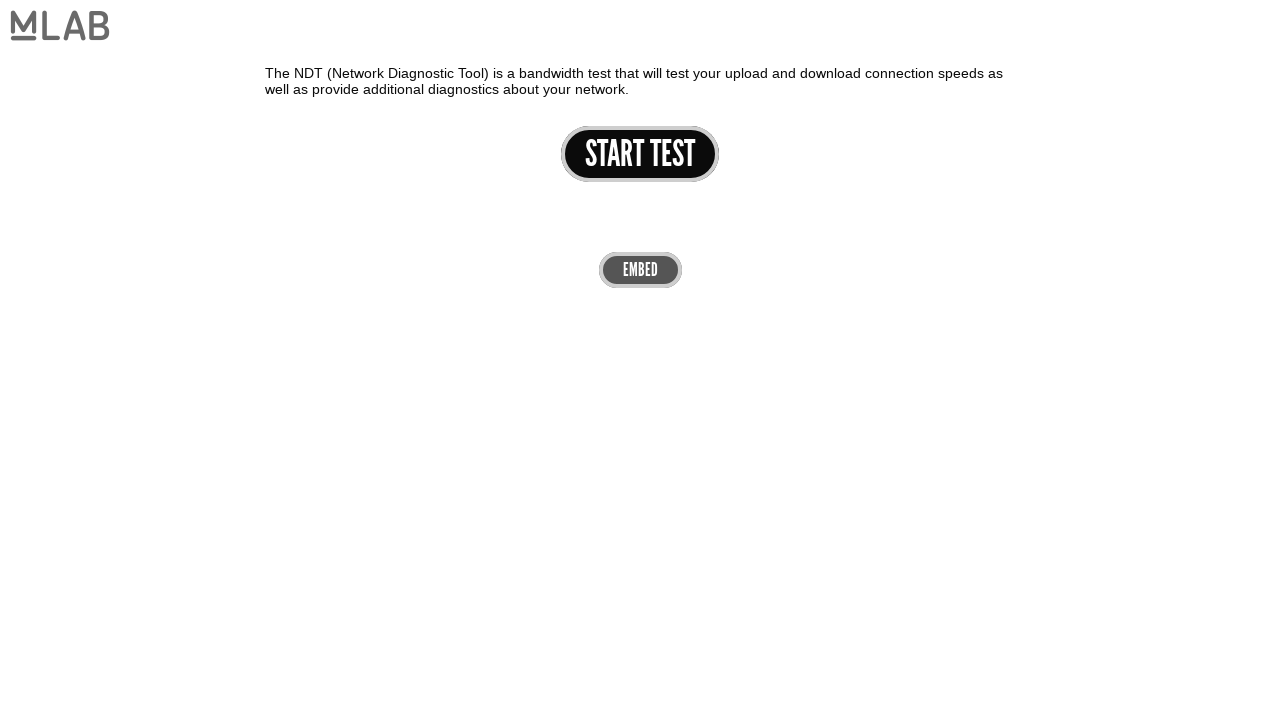

Download speed results appeared on page
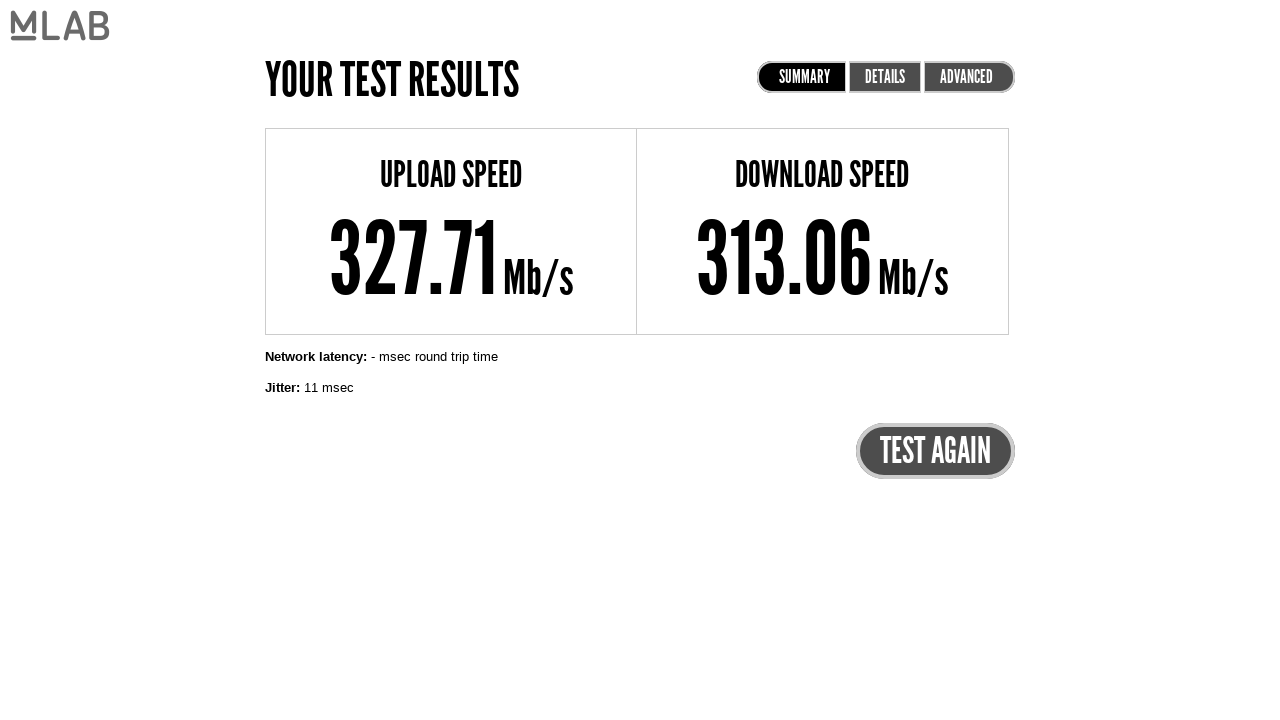

Upload speed results appeared on page, speed test completed
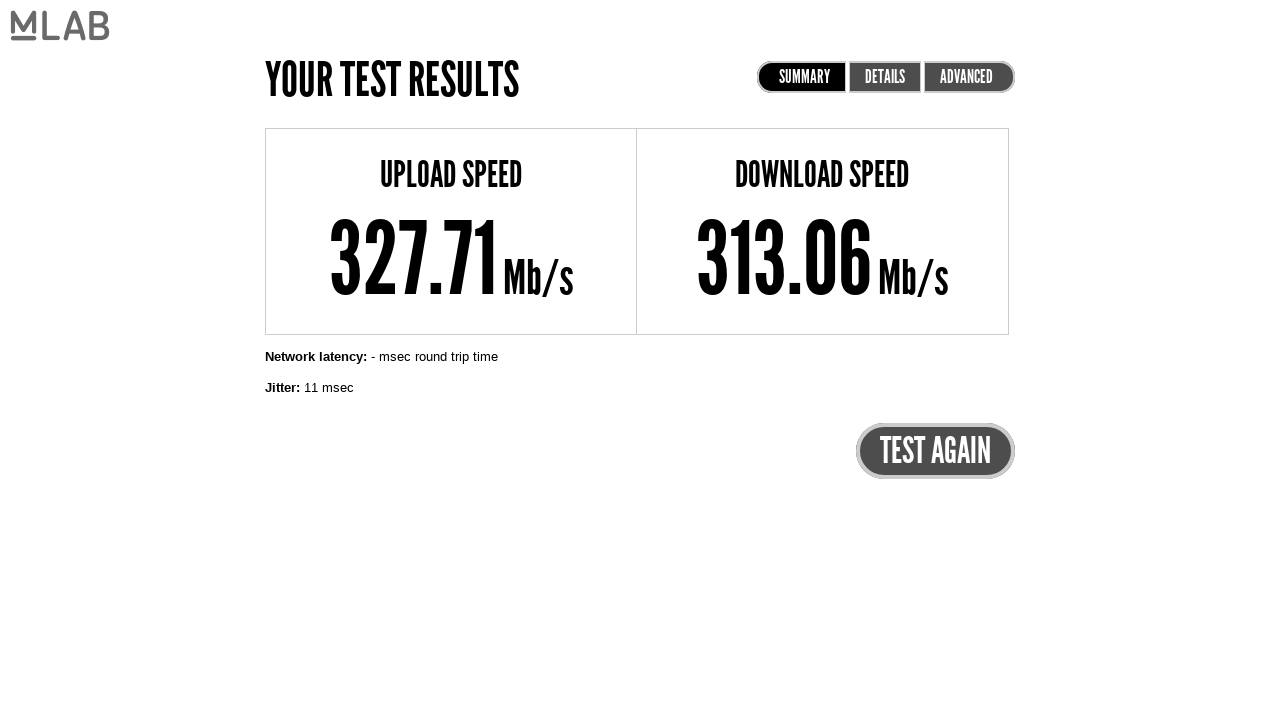

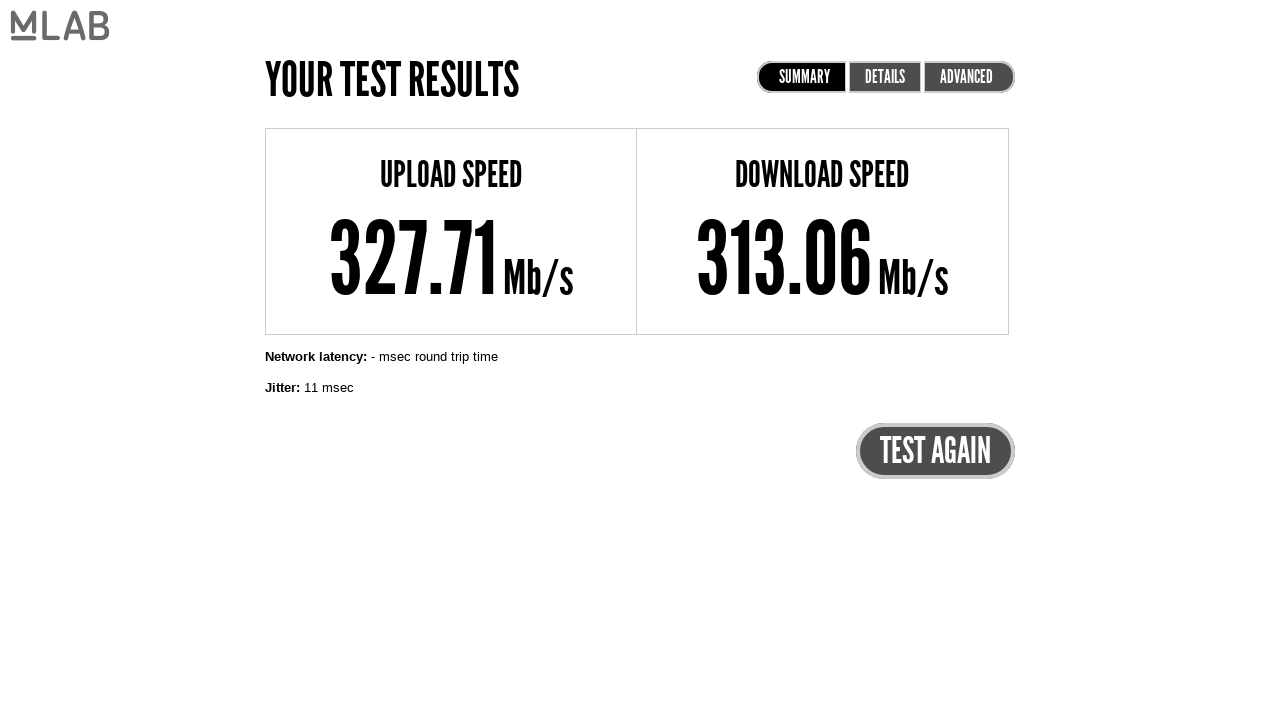